Tests drag and drop functionality by dragging a draggable element onto a droppable target within an iframe on the jQuery UI demo page

Starting URL: https://jqueryui.com/droppable/

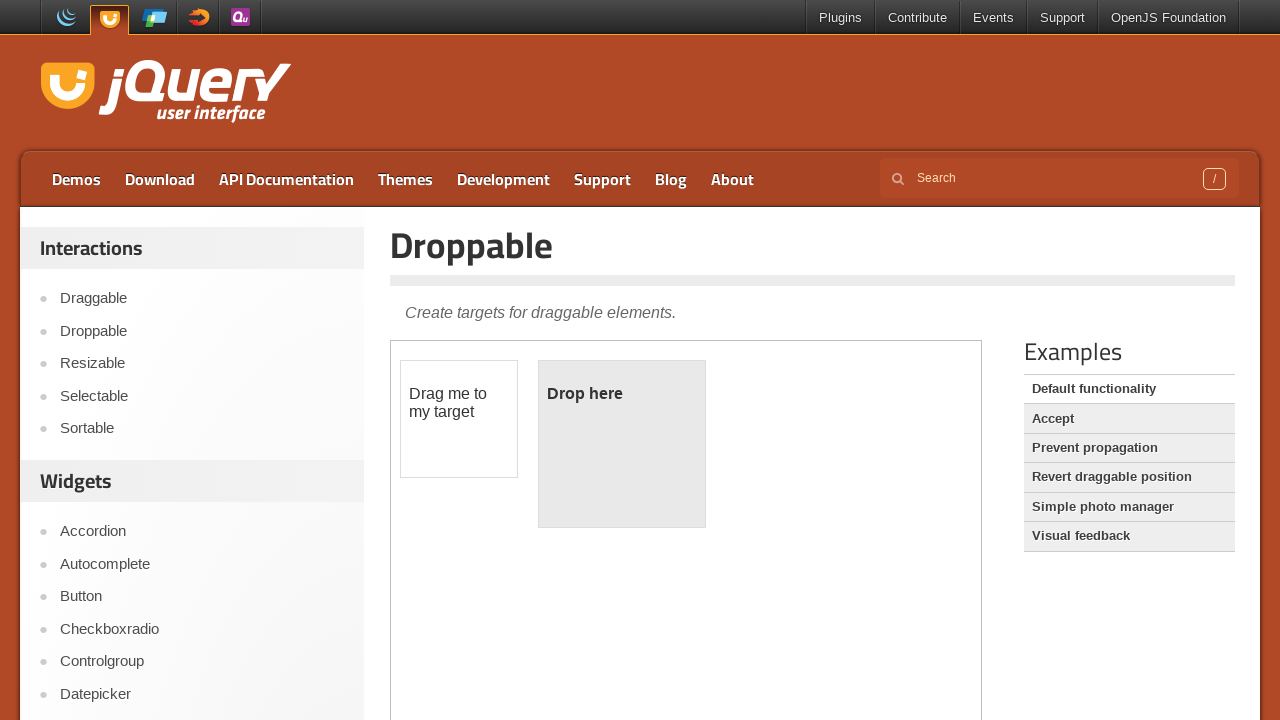

Navigated to jQuery UI droppable demo page
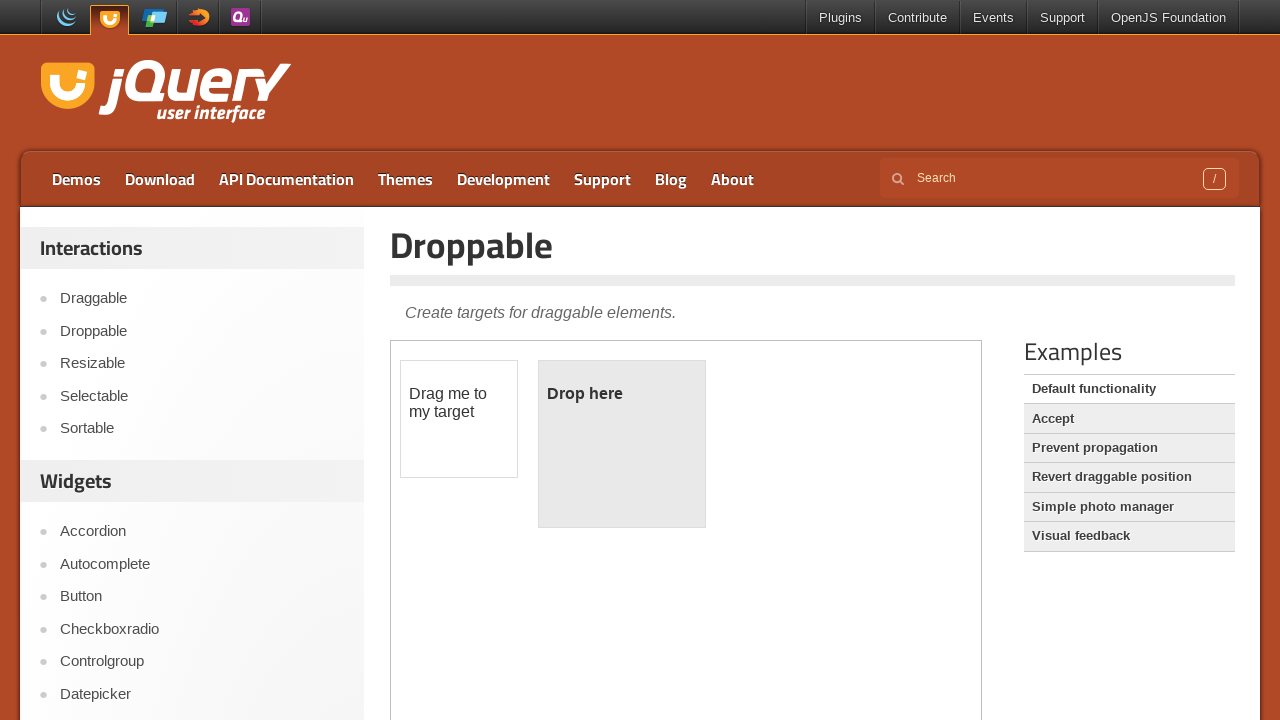

Located iframe containing drag and drop elements
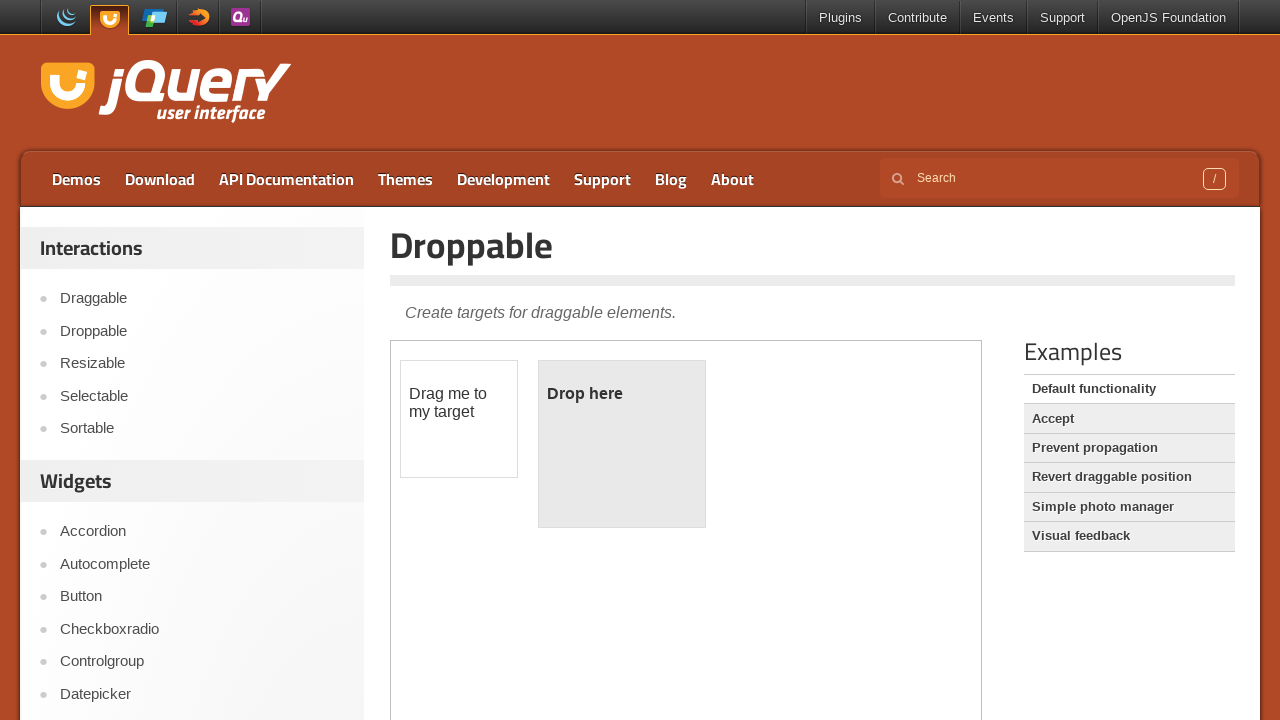

Located draggable element with ID 'draggable'
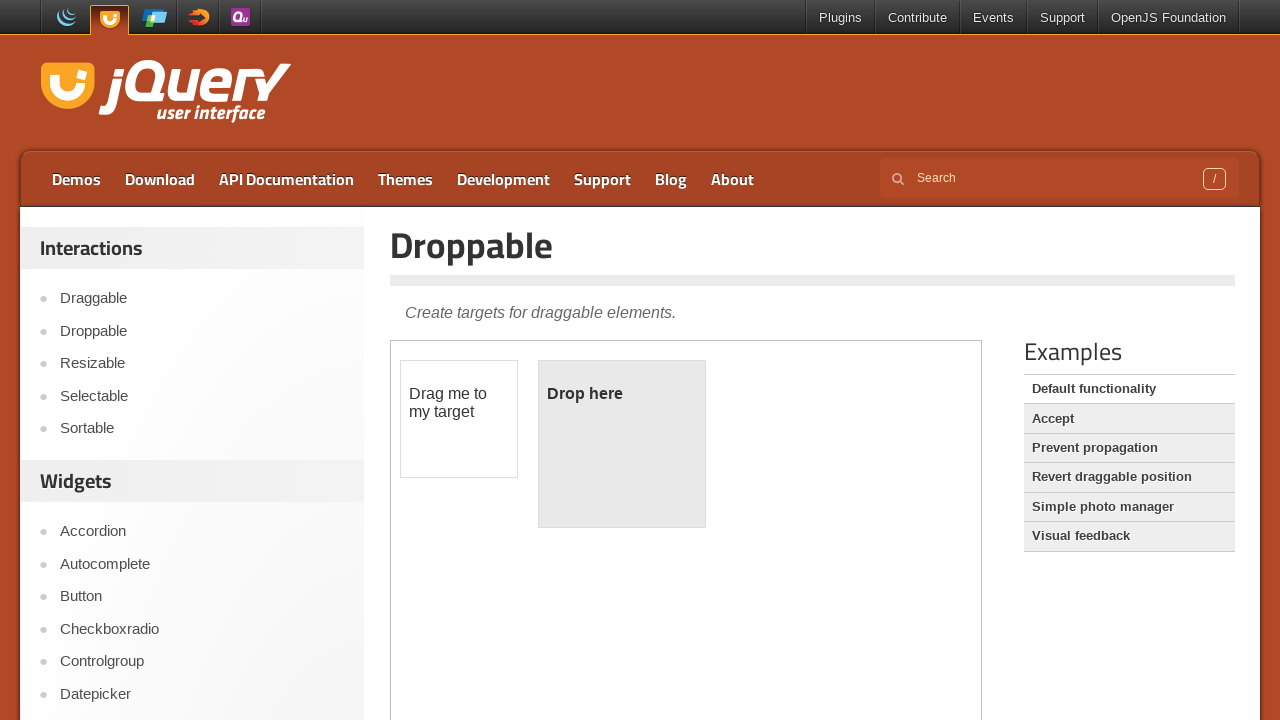

Located droppable target element with ID 'droppable'
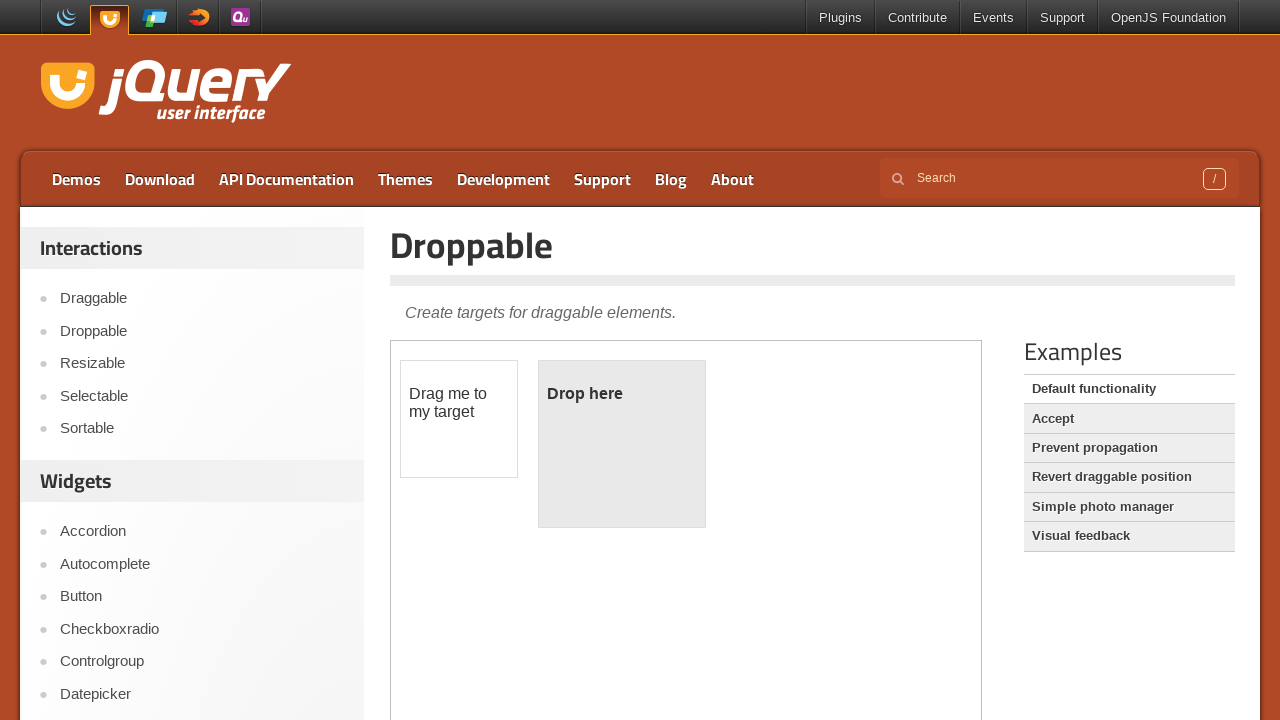

Dragged draggable element onto droppable target at (622, 444)
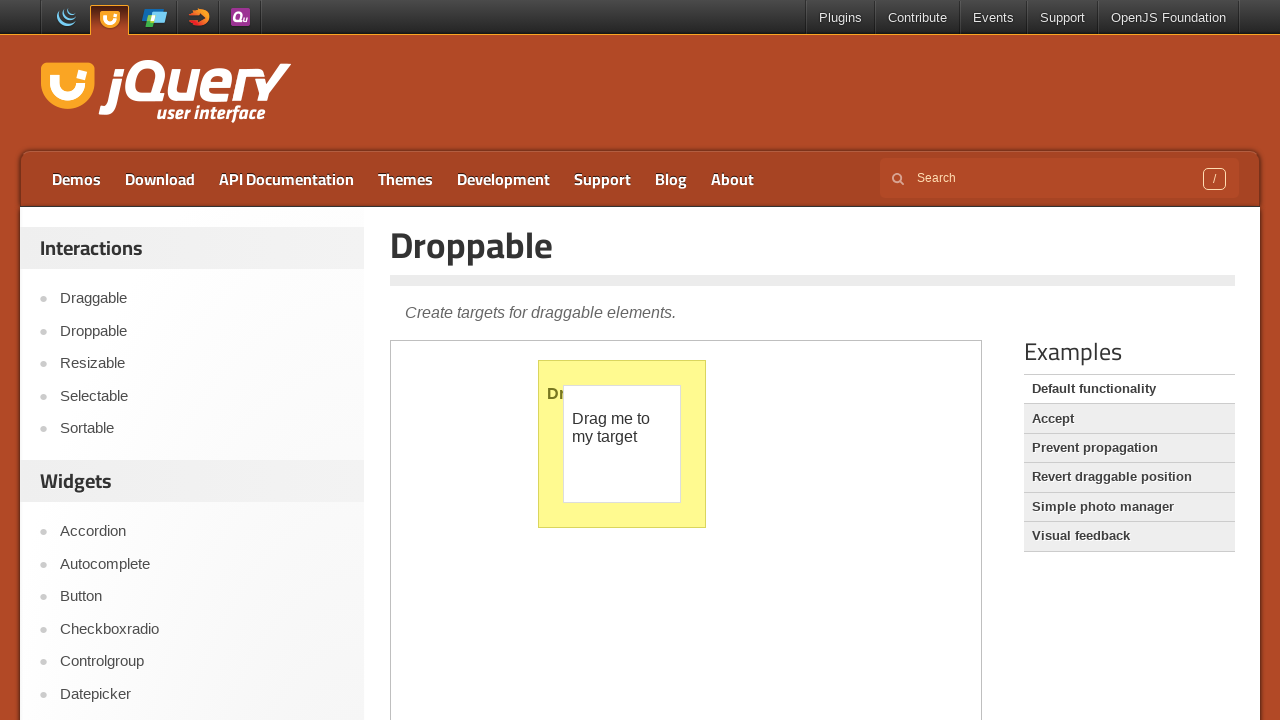

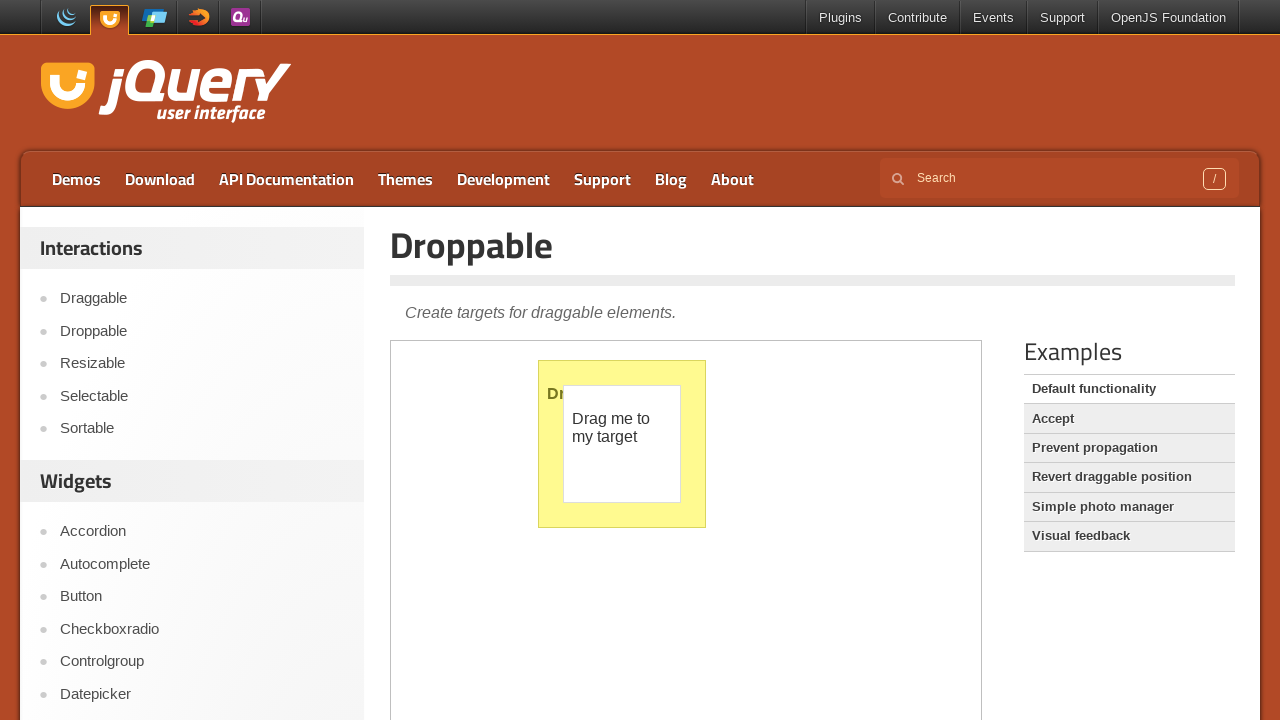